Clicks on the Chapter 4 Infinite Scroll link and verifies navigation to the correct page.

Starting URL: https://bonigarcia.dev/selenium-webdriver-java/

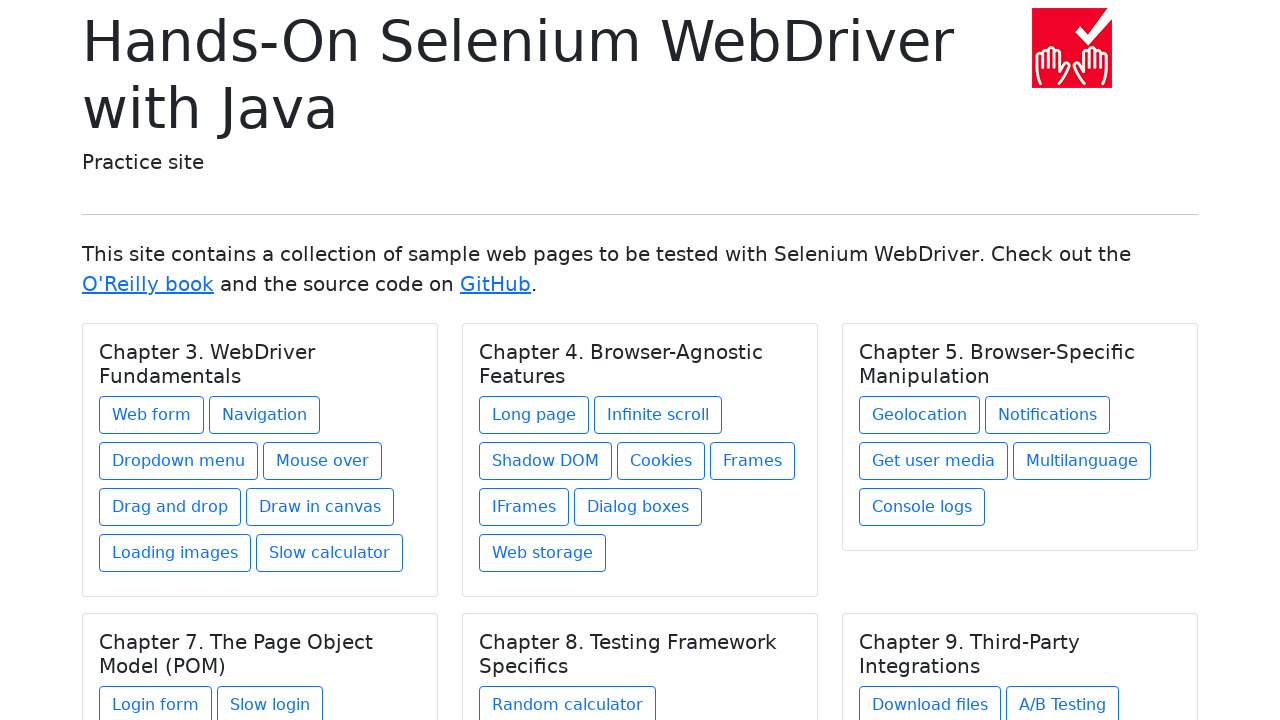

Clicked on Chapter 4 Infinite Scroll link at (658, 415) on xpath=//h5[text() = 'Chapter 4. Browser-Agnostic Features']/../a[contains(@href,
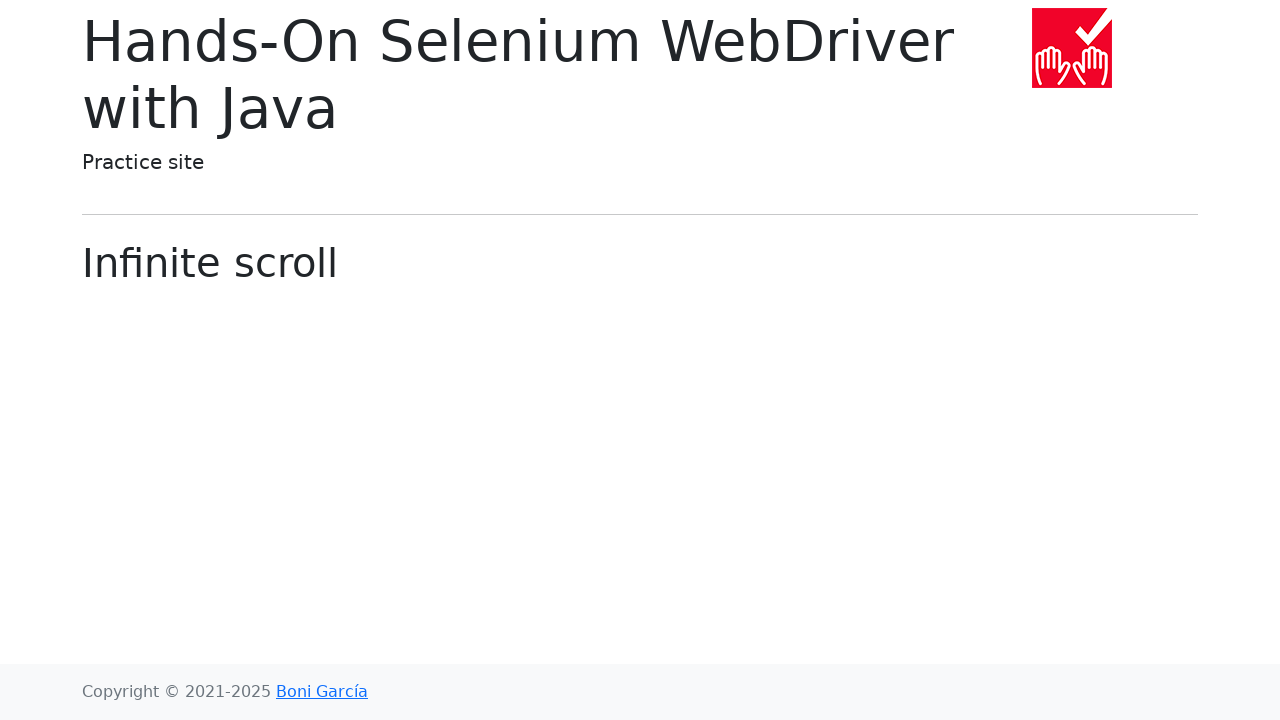

Waited for page heading element to load
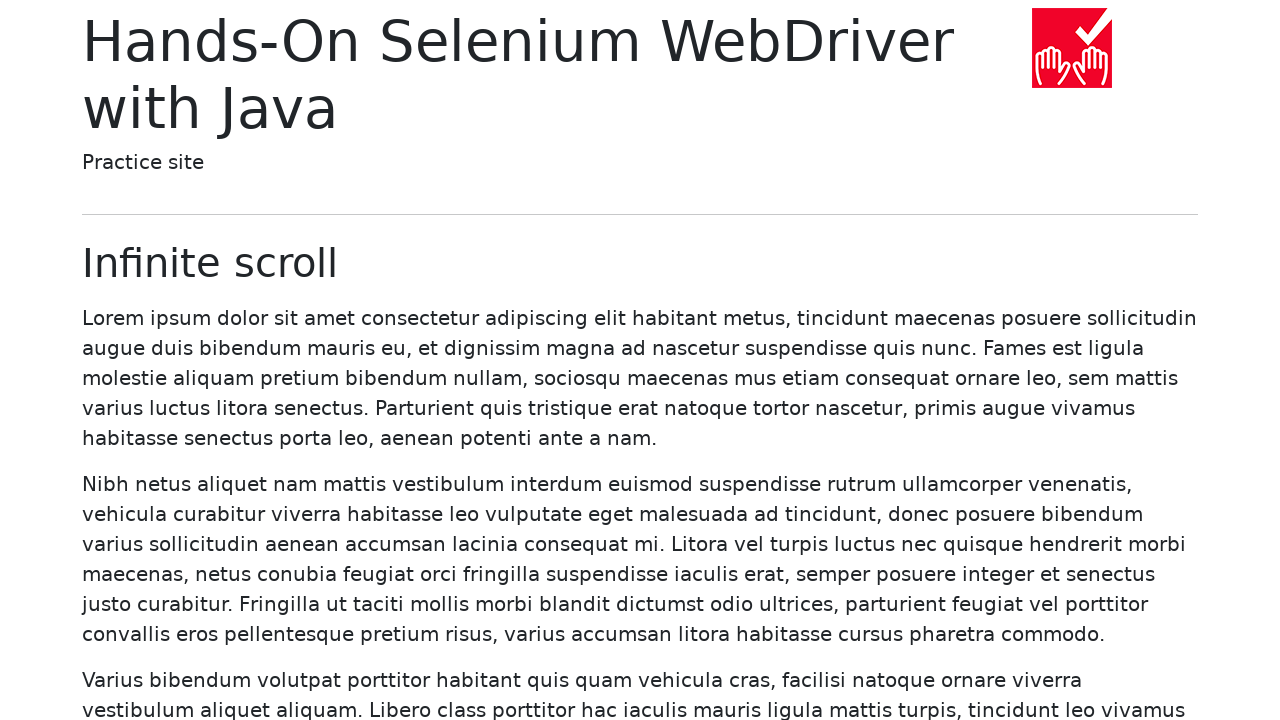

Verified page title is 'Hands-On Selenium WebDriver with Java'
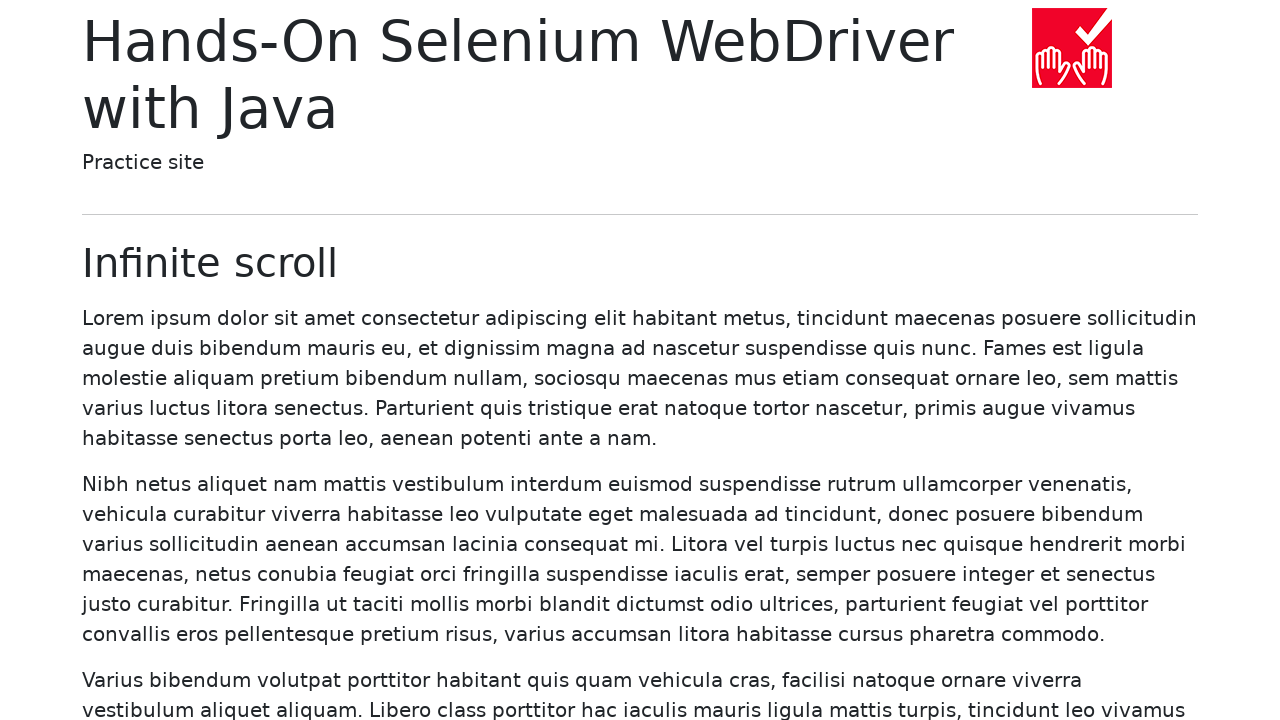

Verified page heading text is 'Infinite scroll'
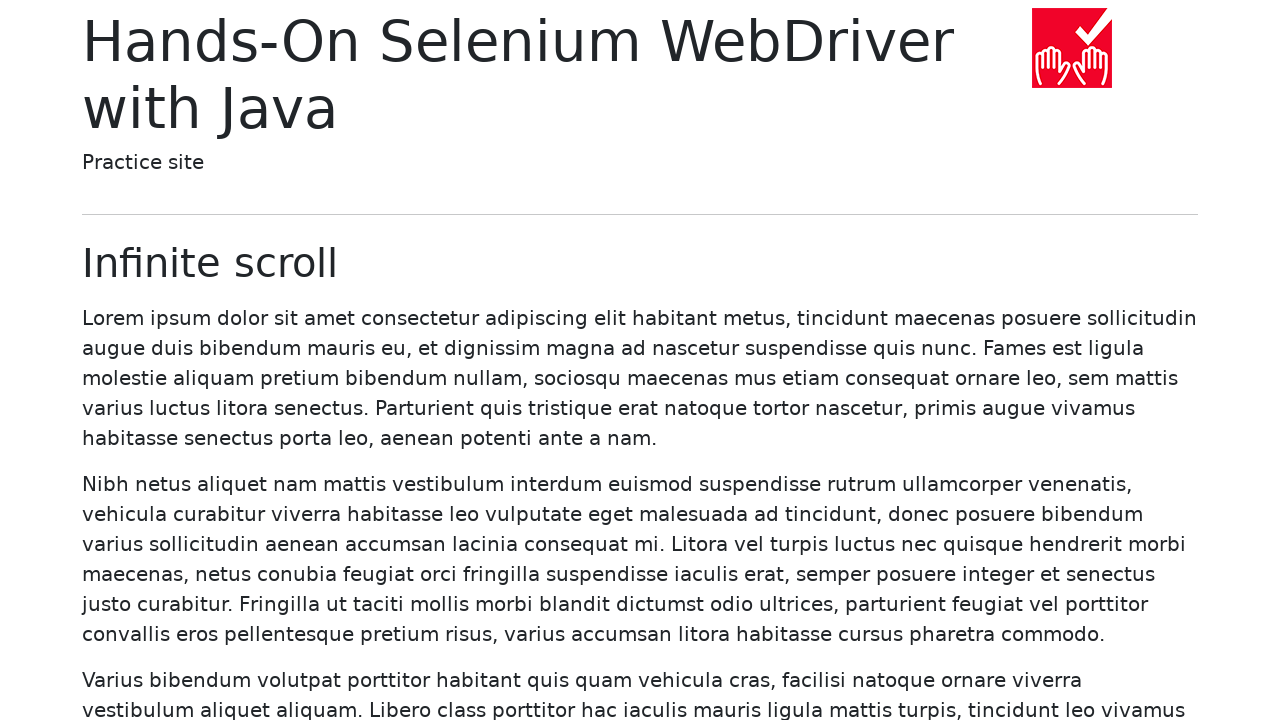

Verified URL is 'https://bonigarcia.dev/selenium-webdriver-java/infinite-scroll.html'
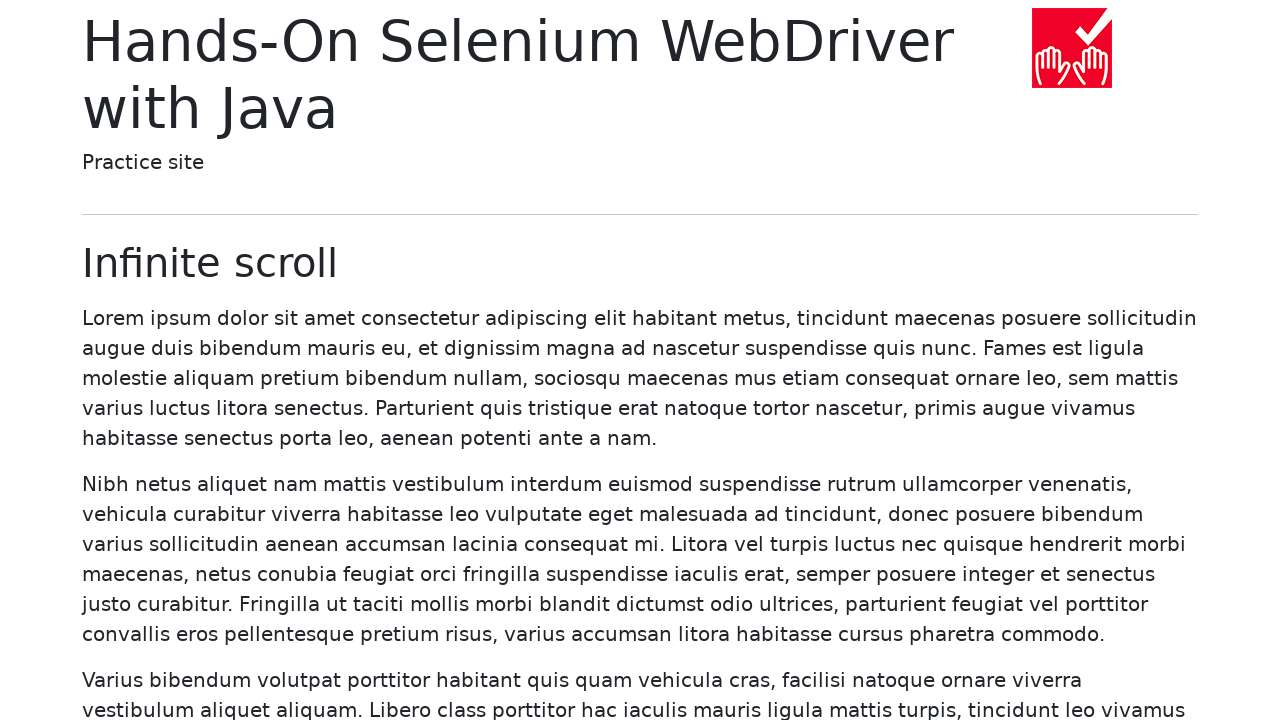

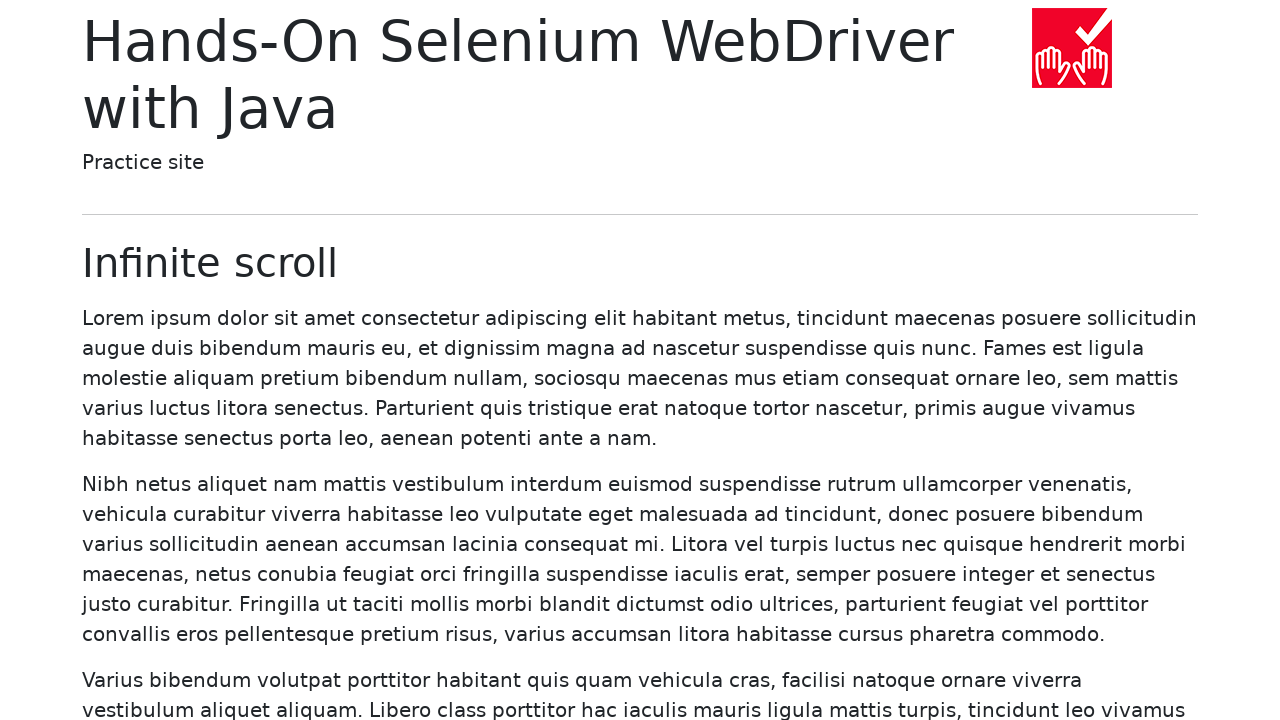